Tests that edits are cancelled when pressing Escape key

Starting URL: https://demo.playwright.dev/todomvc

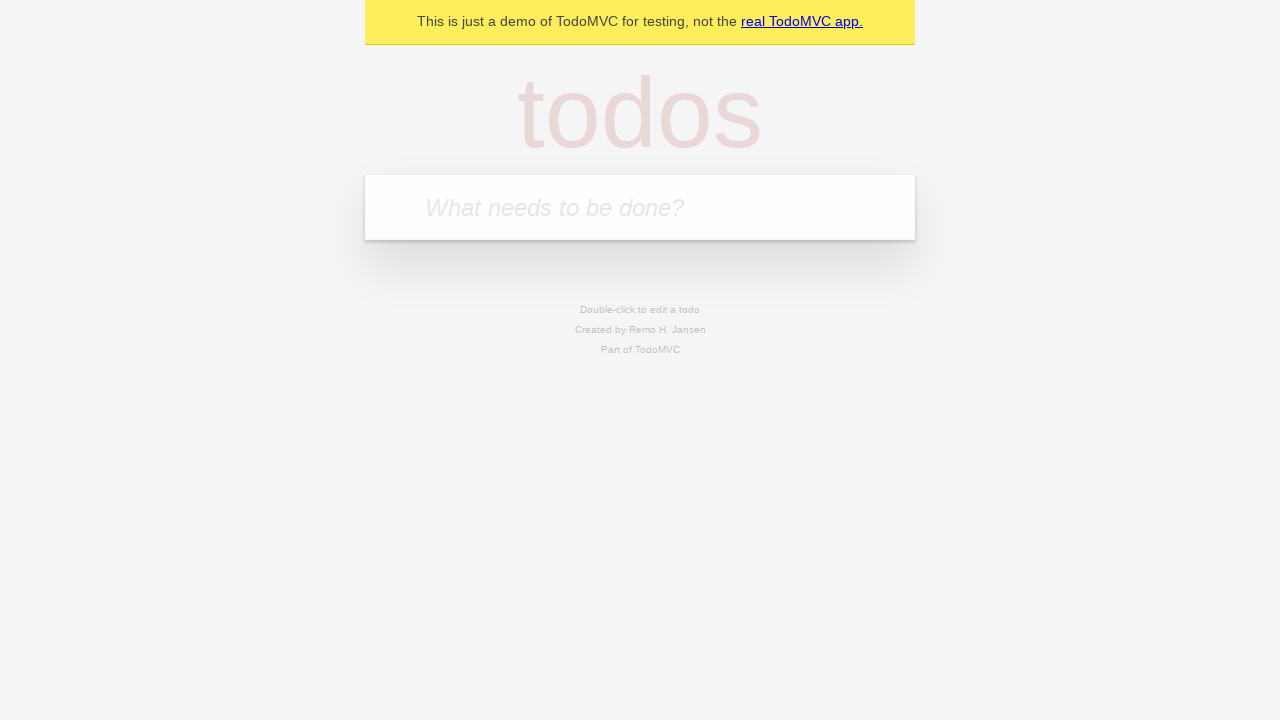

Filled todo input with 'buy some cheese' on internal:attr=[placeholder="What needs to be done?"i]
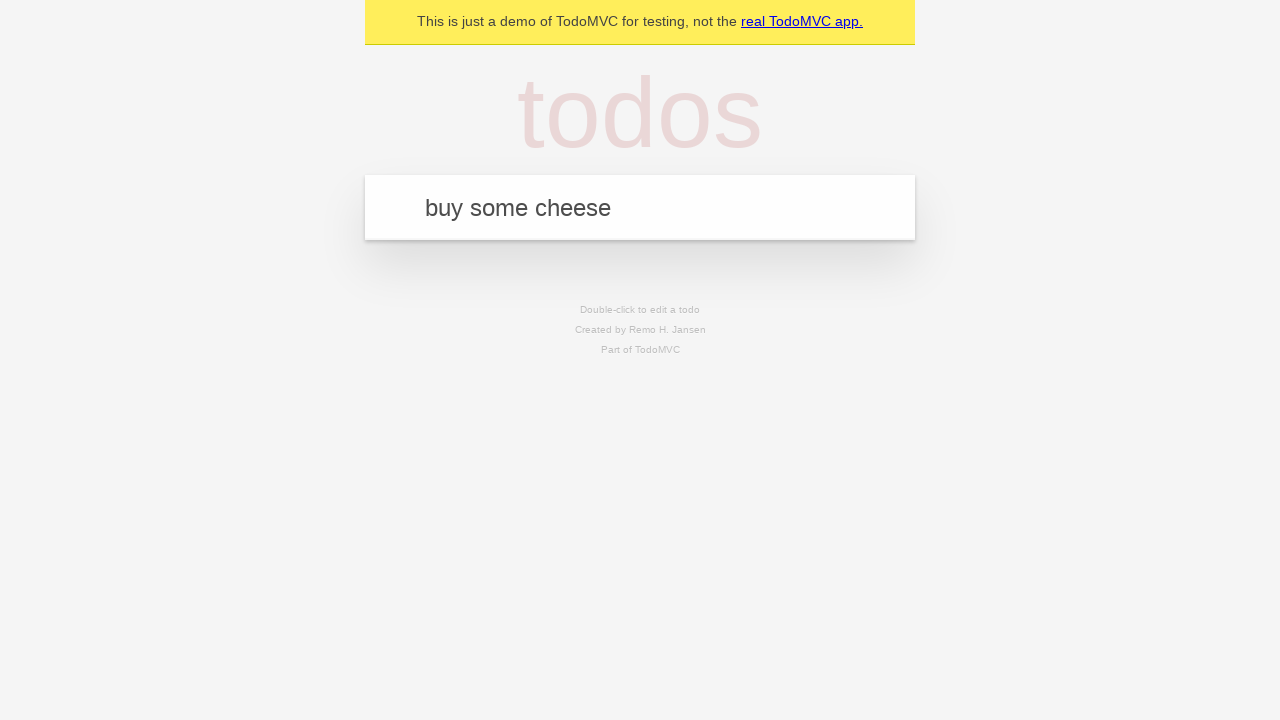

Pressed Enter to create first todo on internal:attr=[placeholder="What needs to be done?"i]
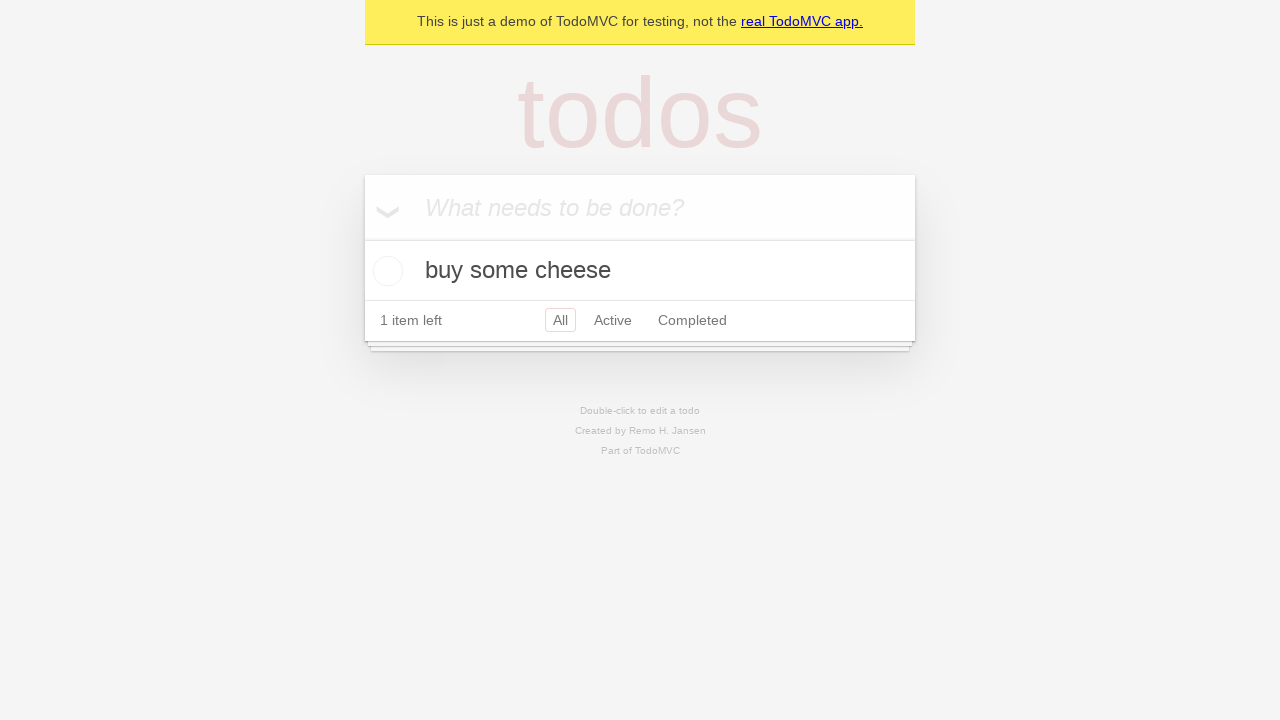

Filled todo input with 'feed the cat' on internal:attr=[placeholder="What needs to be done?"i]
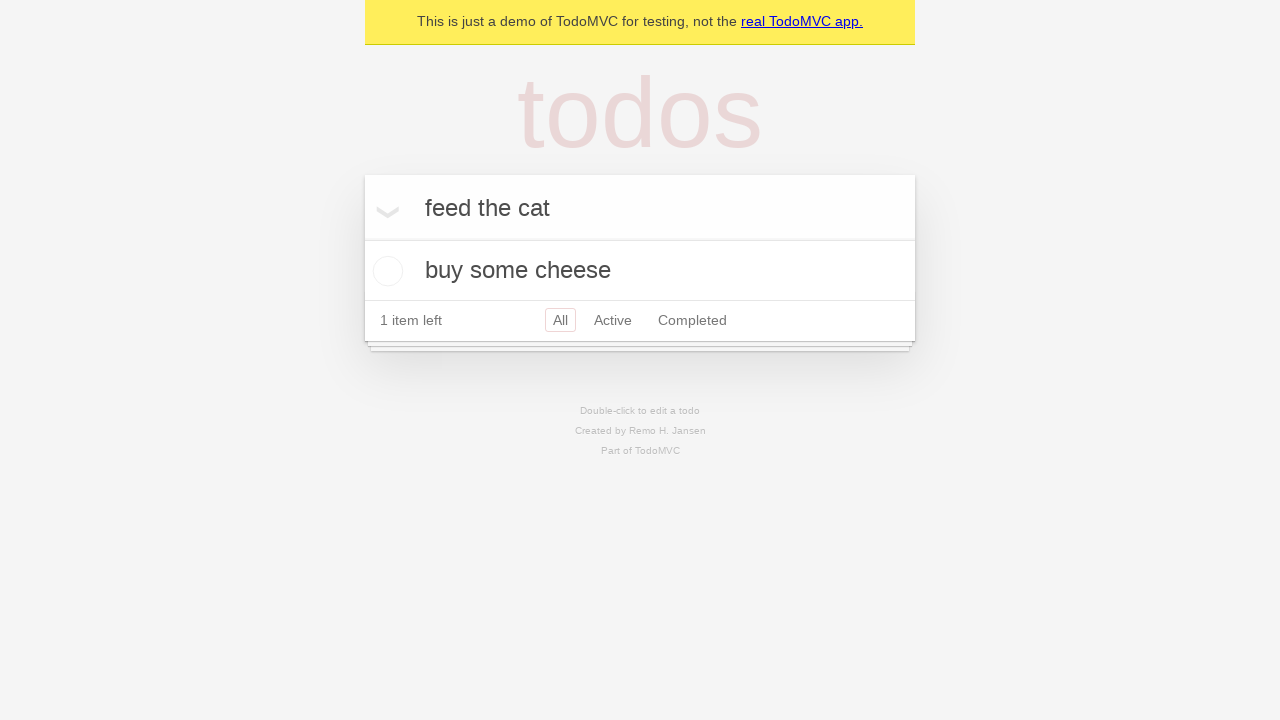

Pressed Enter to create second todo on internal:attr=[placeholder="What needs to be done?"i]
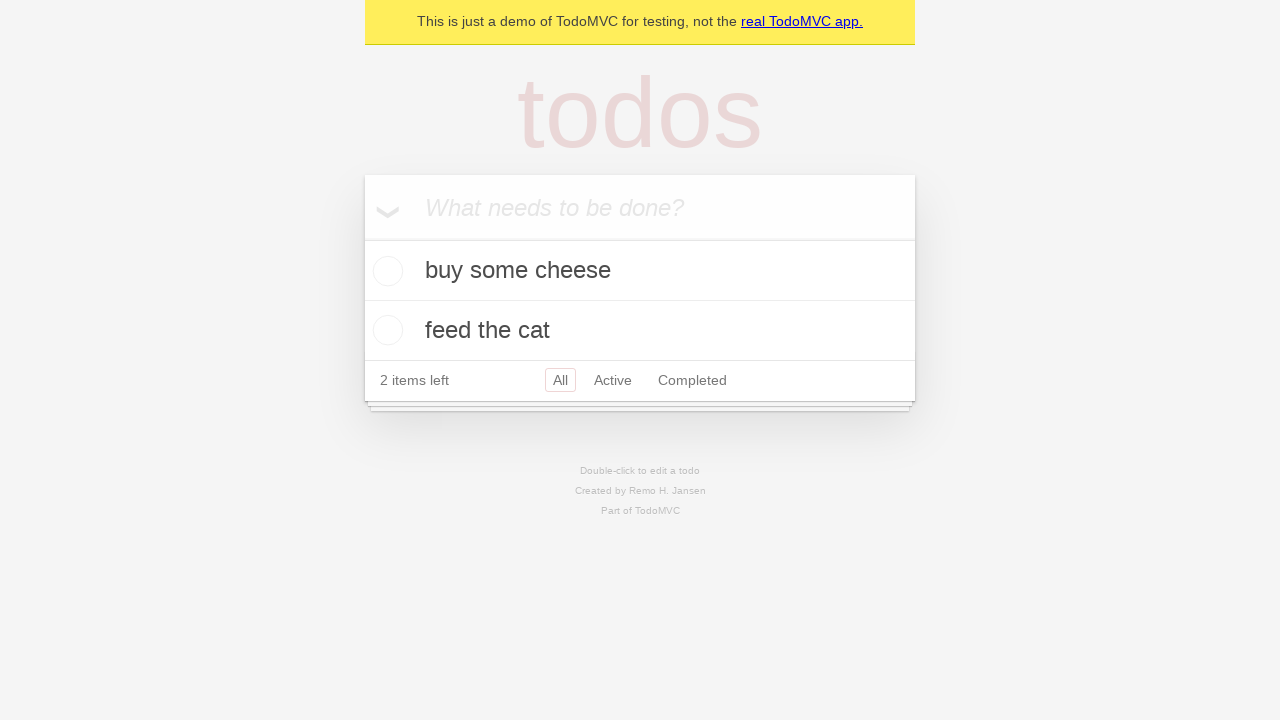

Filled todo input with 'book a doctors appointment' on internal:attr=[placeholder="What needs to be done?"i]
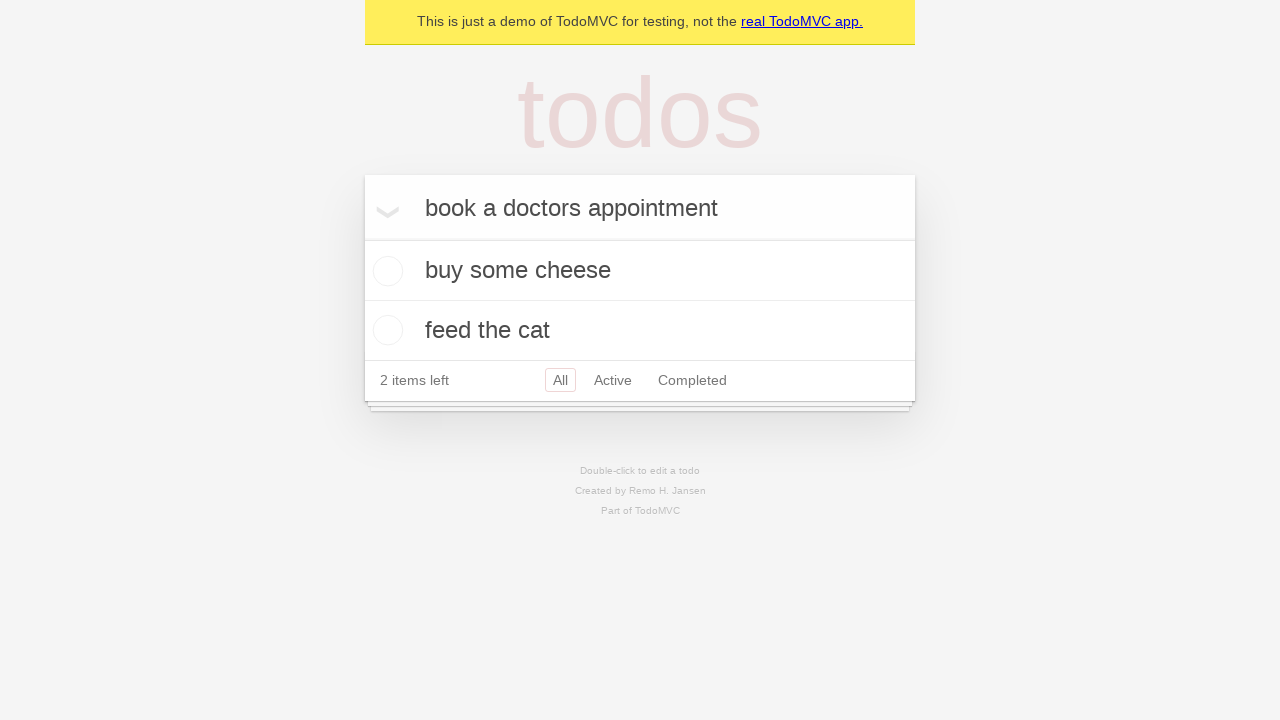

Pressed Enter to create third todo on internal:attr=[placeholder="What needs to be done?"i]
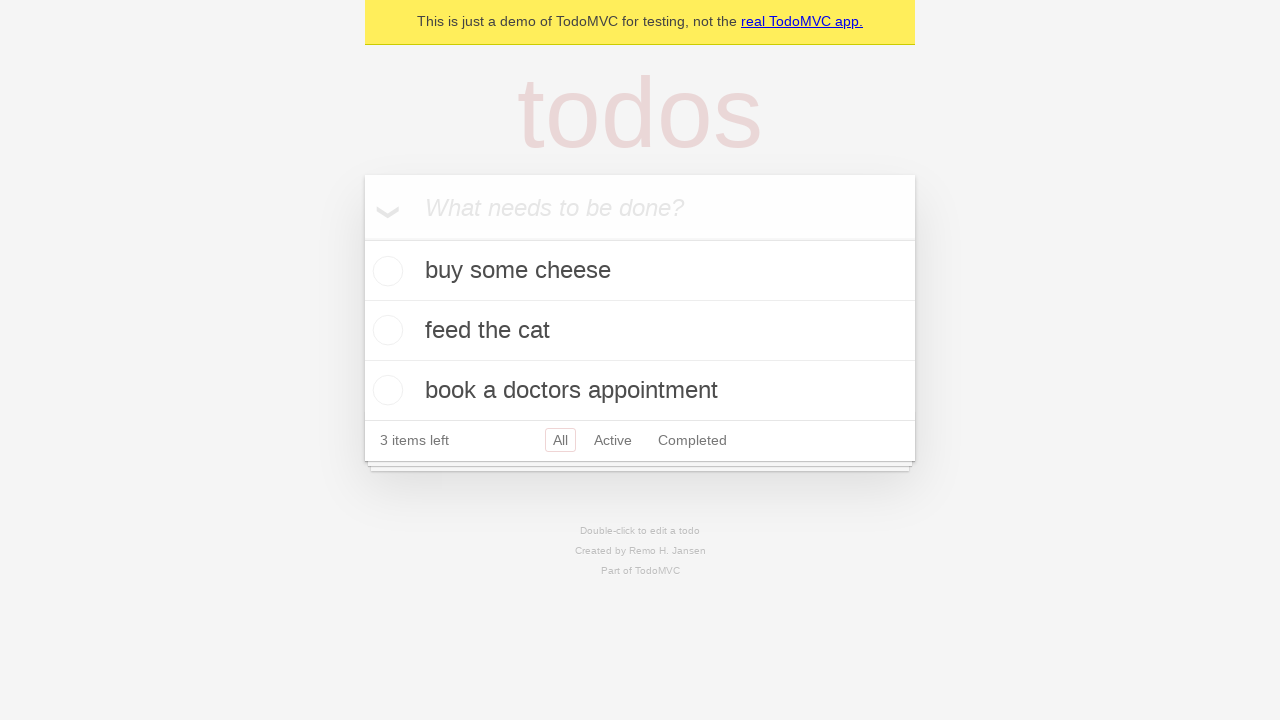

Double-clicked second todo to enter edit mode at (640, 331) on [data-testid='todo-item'] >> nth=1
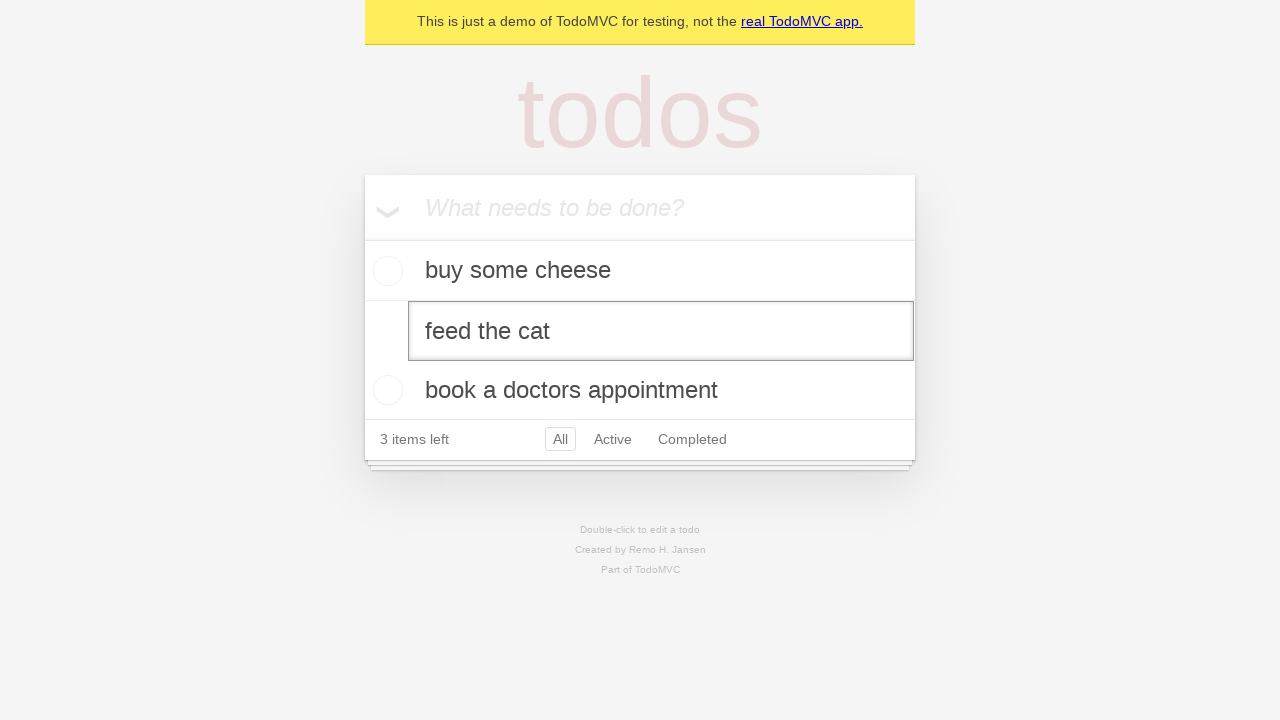

Filled edit textbox with 'buy some sausages' on [data-testid='todo-item'] >> nth=1 >> internal:role=textbox[name="Edit"i]
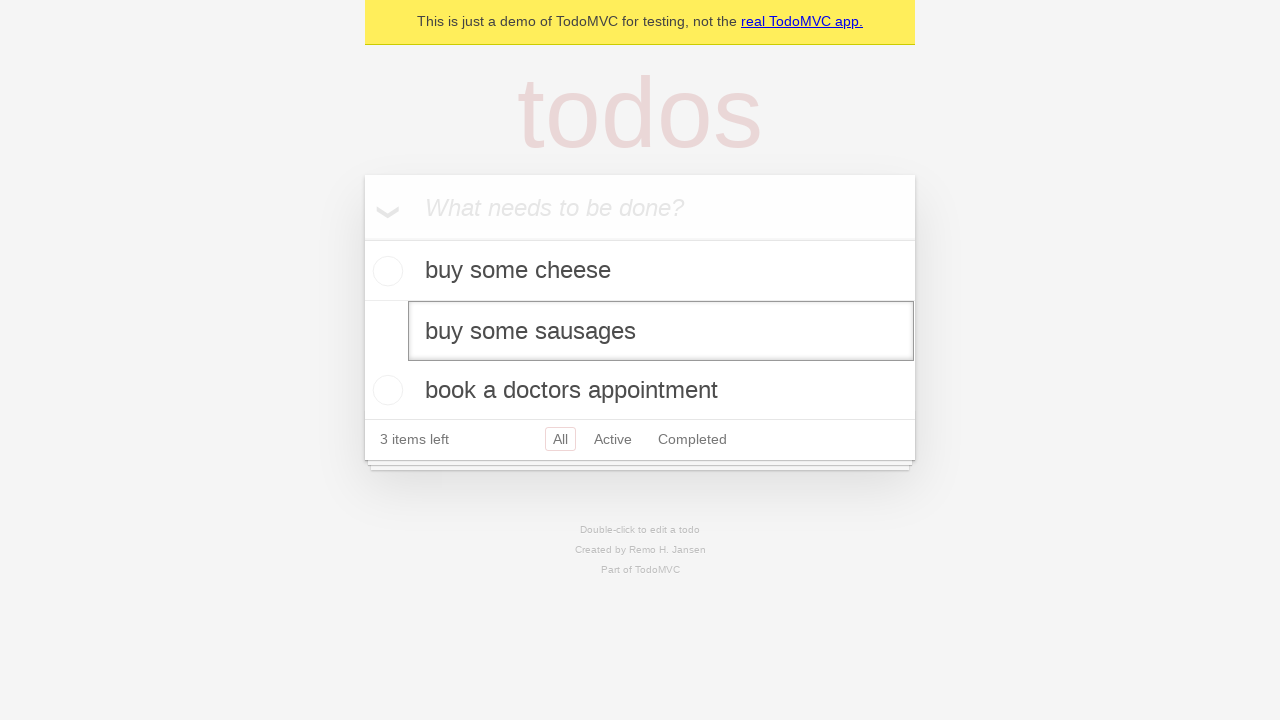

Pressed Escape to cancel edit changes on [data-testid='todo-item'] >> nth=1 >> internal:role=textbox[name="Edit"i]
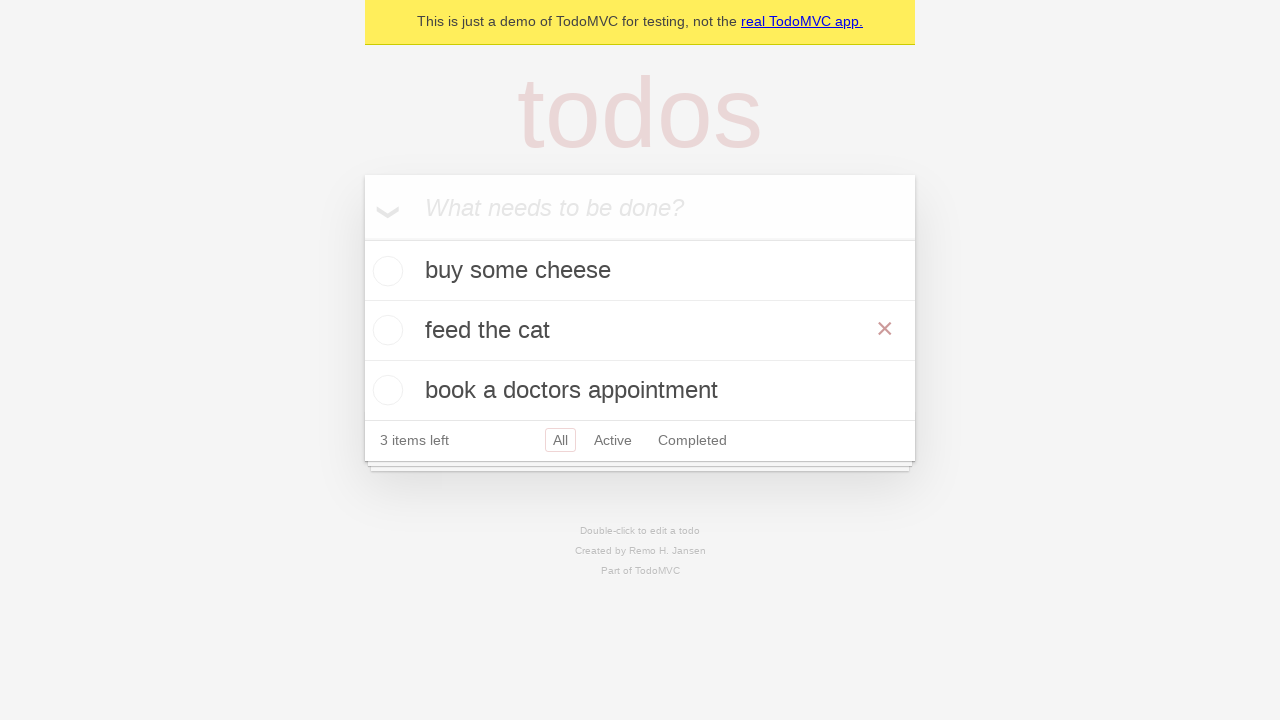

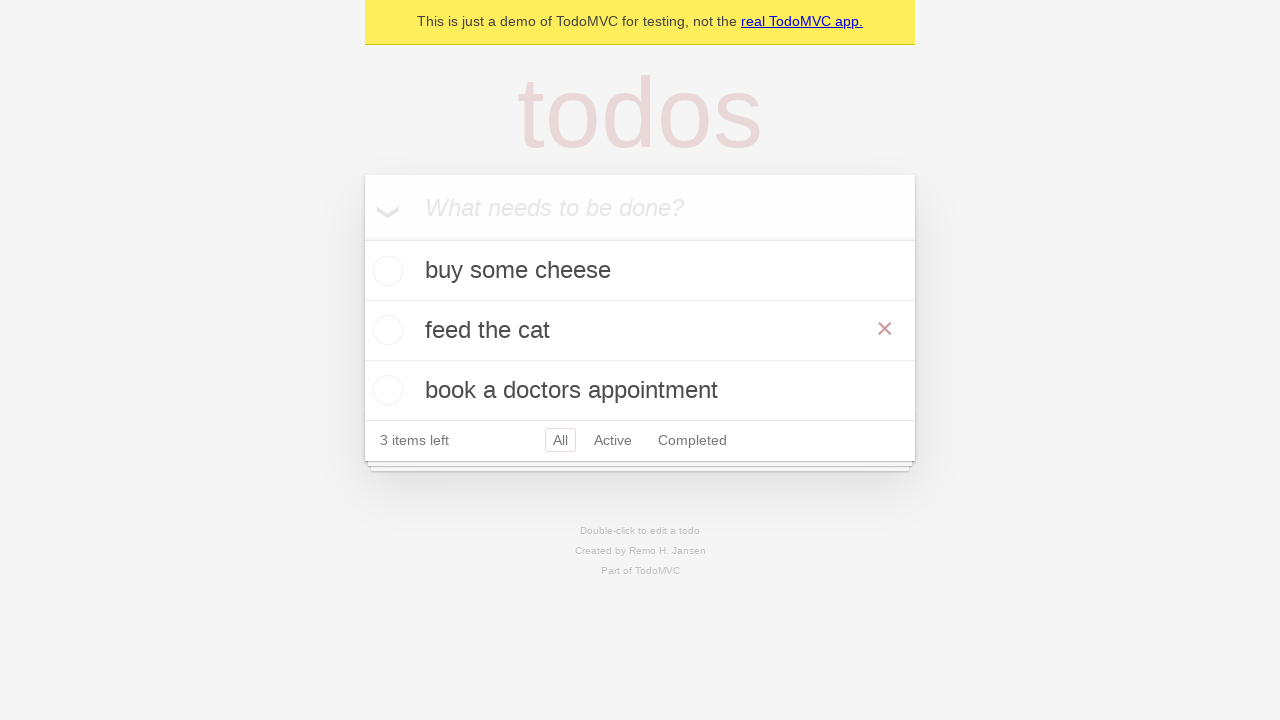